Fills out a practice automation form with personal details including name, email, gender, phone number, date of birth, subjects, hobbies, address, and state/city selections, then verifies the submitted data appears correctly in a confirmation modal.

Starting URL: https://demoqa.com/automation-practice-form

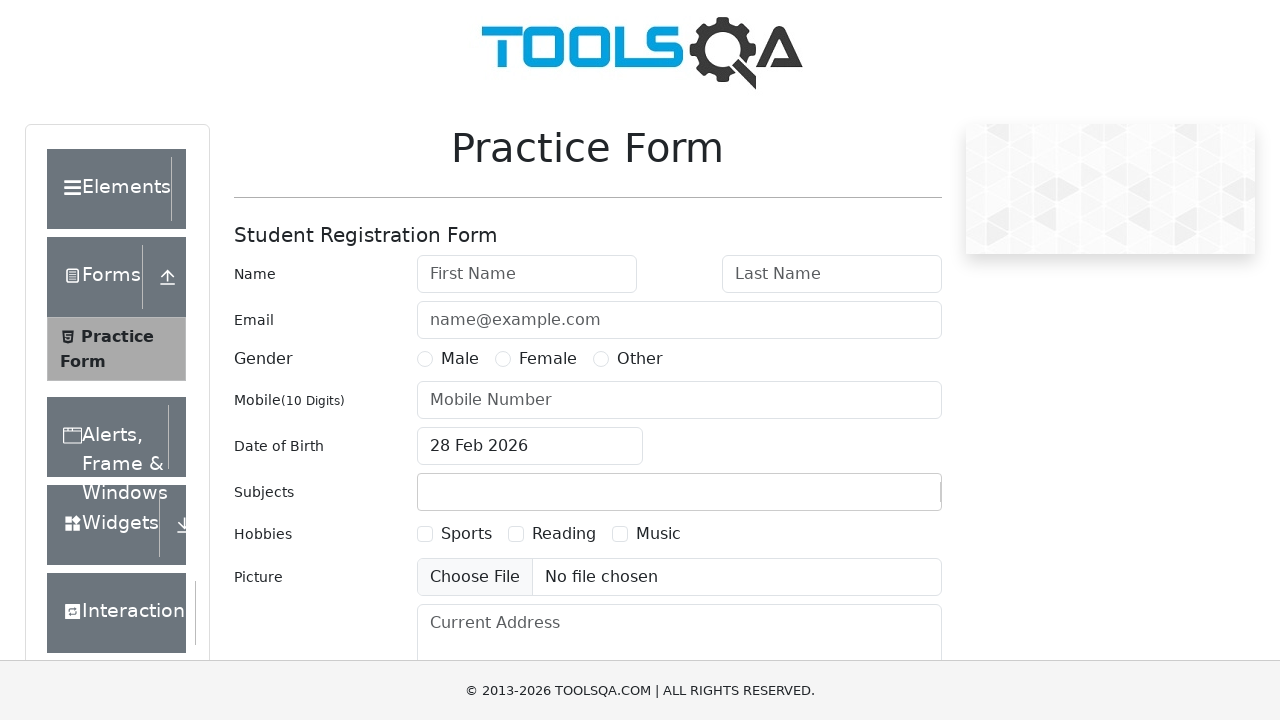

Filled first name field with 'NewName' on #firstName
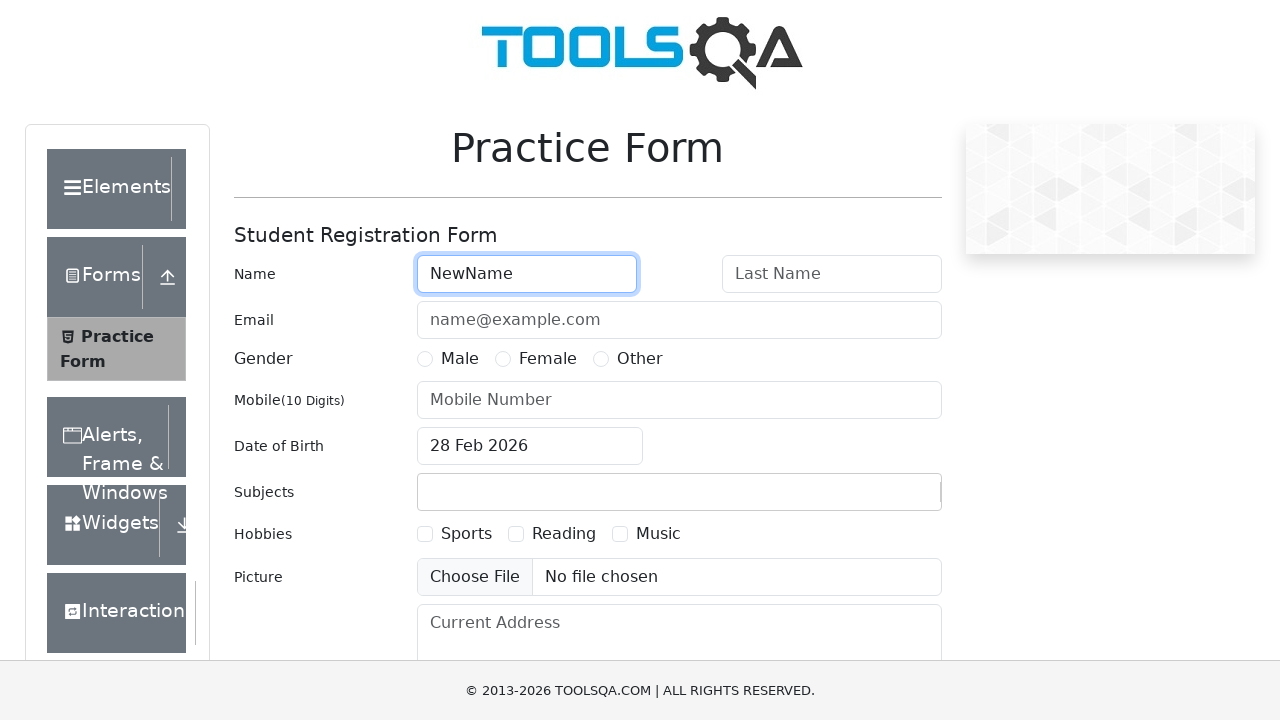

Filled last name field with 'NewLastName' on #lastName
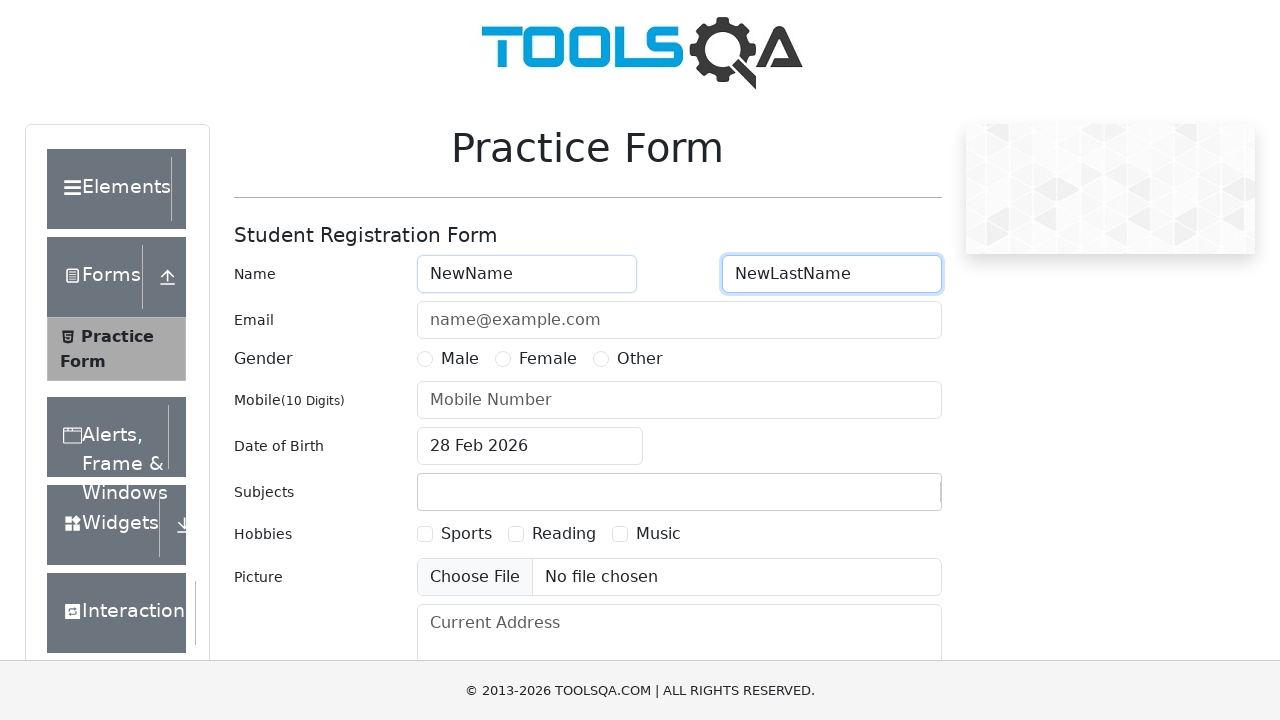

Filled email field with 'newmail@got.com' on #userEmail
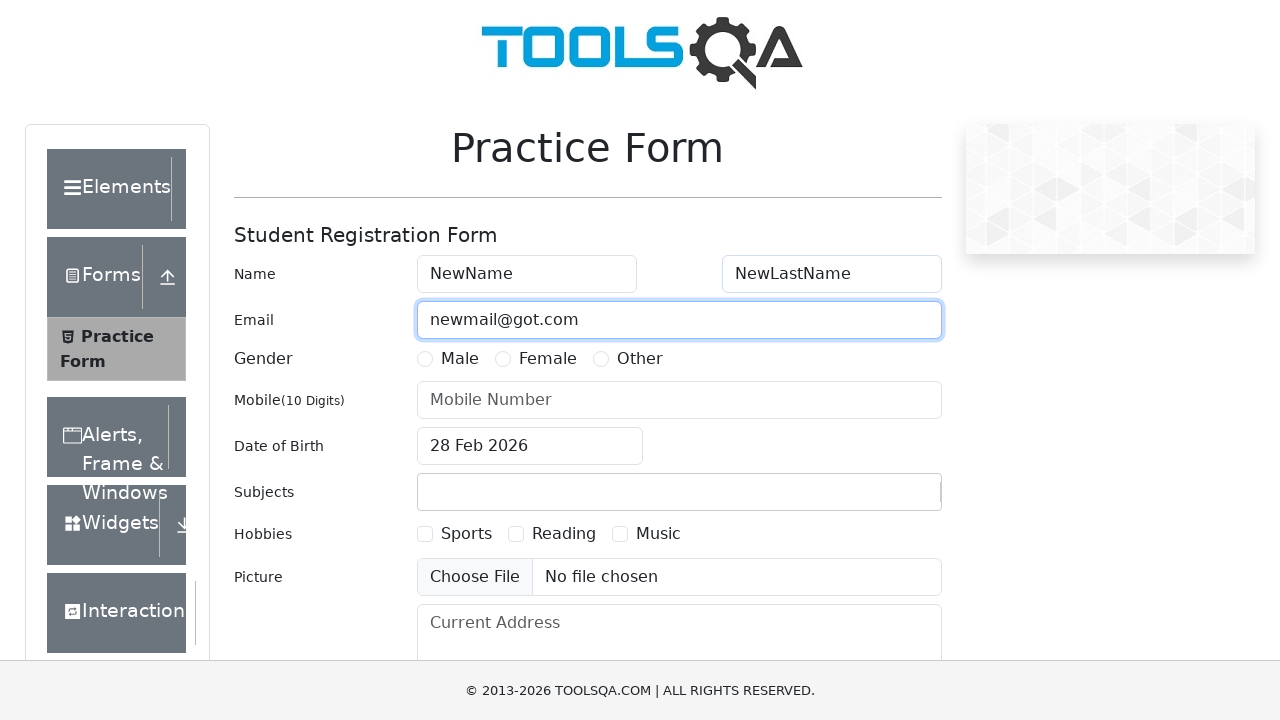

Selected gender 'Other' at (640, 359) on #genterWrapper >> text=Other
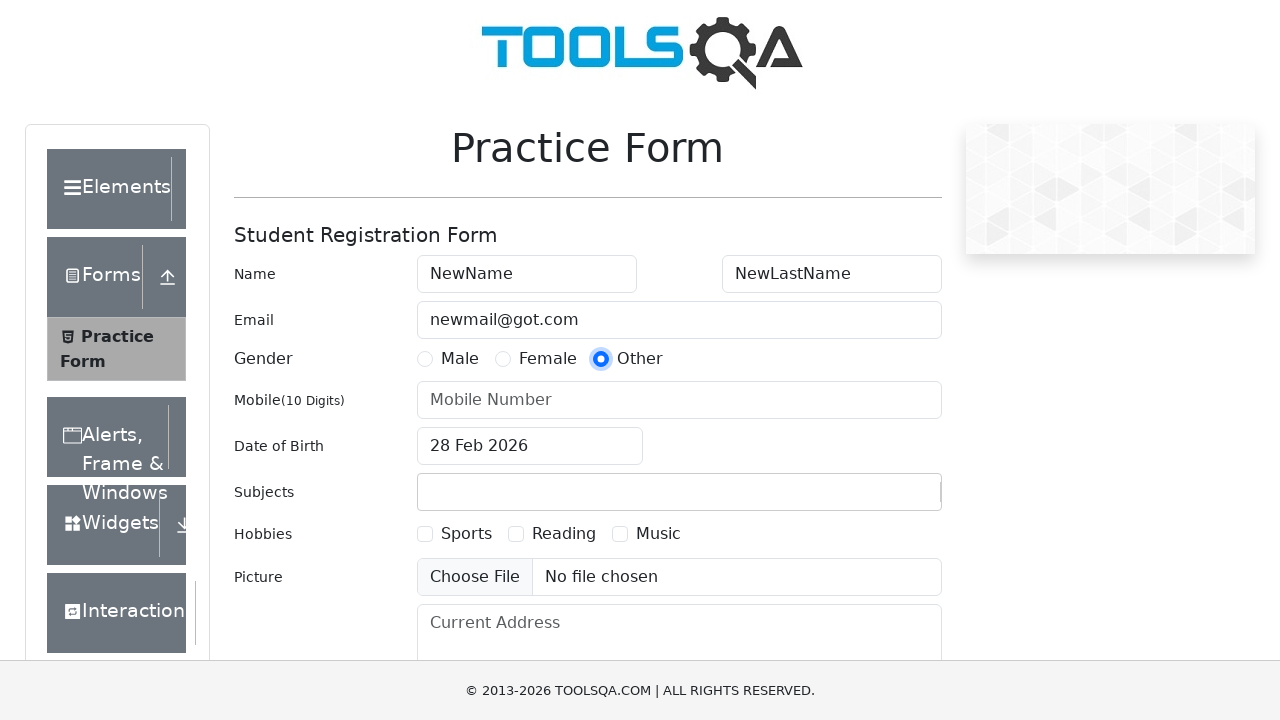

Filled phone number field with '9999999999' on #userNumber
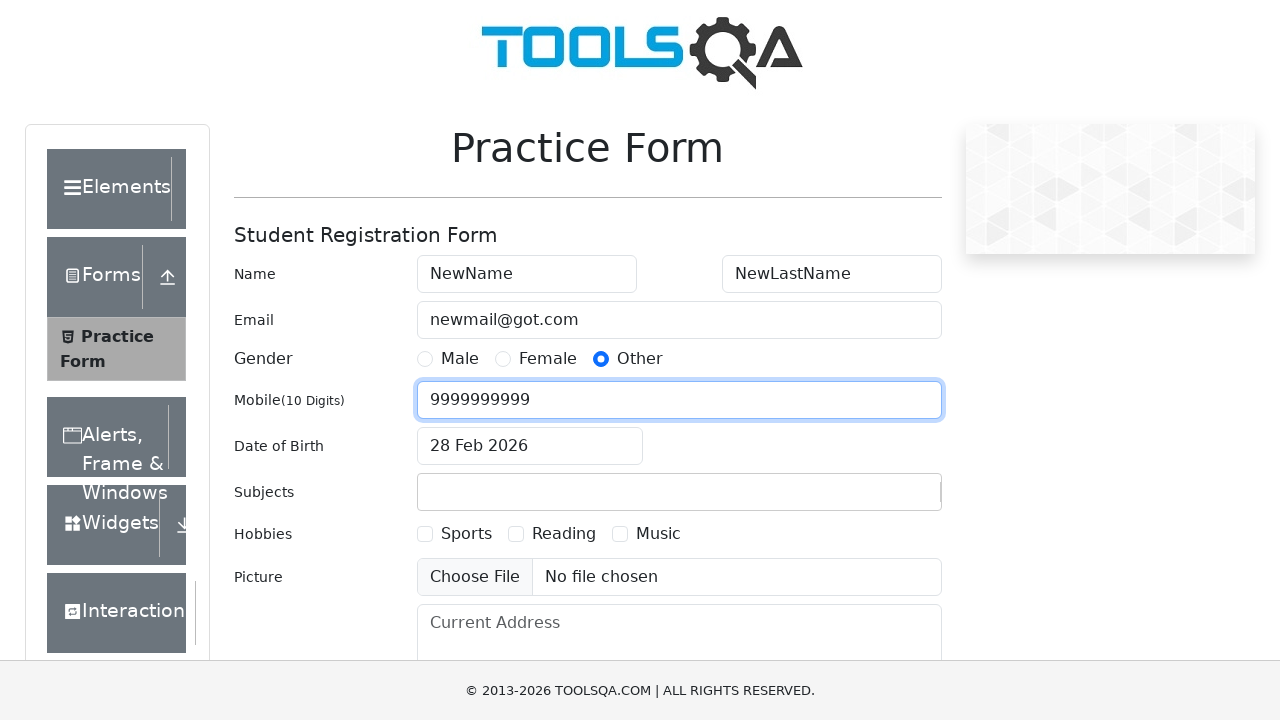

Clicked date of birth input field at (530, 446) on #dateOfBirthInput
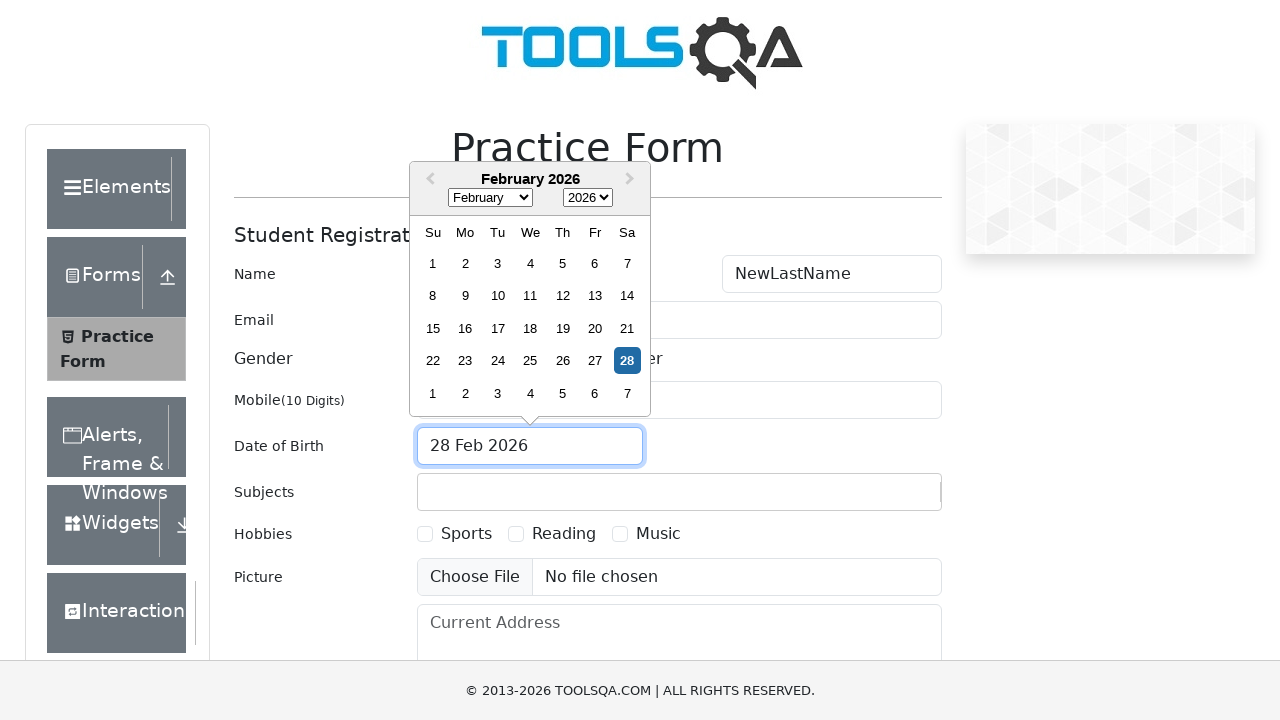

Selected January as birth month on .react-datepicker__month-select
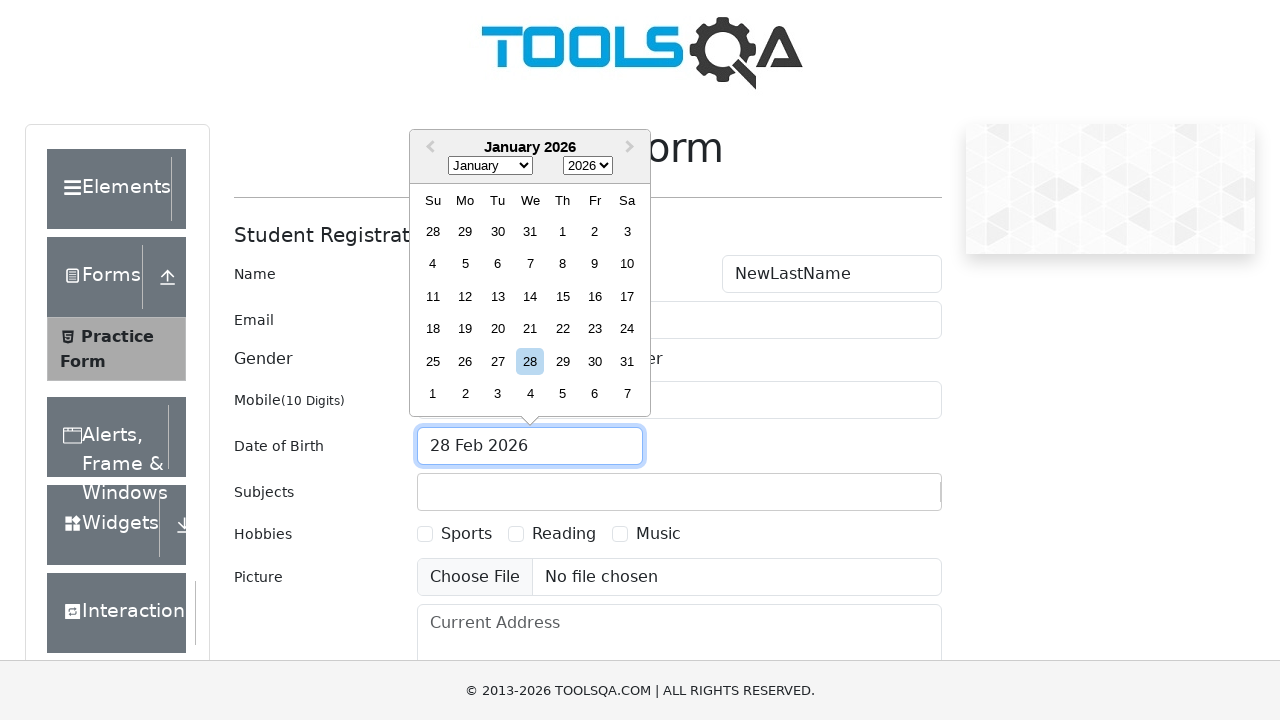

Selected 1991 as birth year on .react-datepicker__year-select
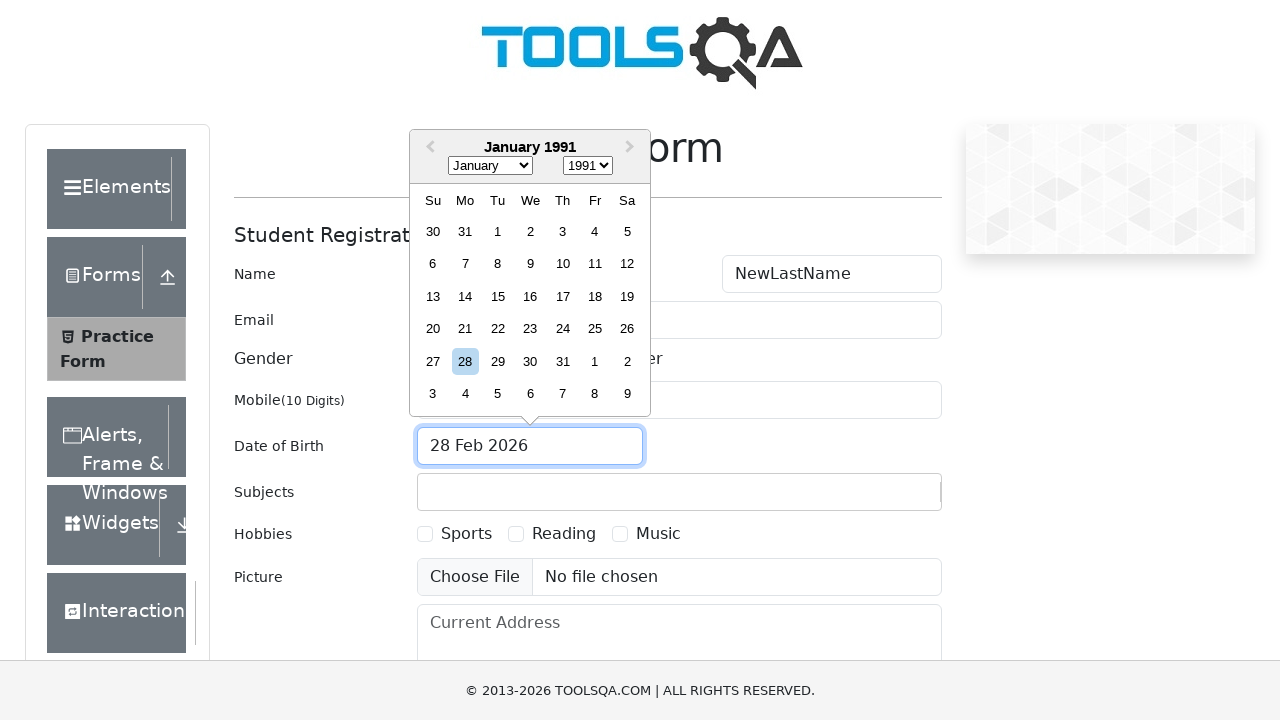

Selected day 1 from date picker at (498, 231) on .react-datepicker__day--001:not(.react-datepicker__day--outside-month) >> nth=0
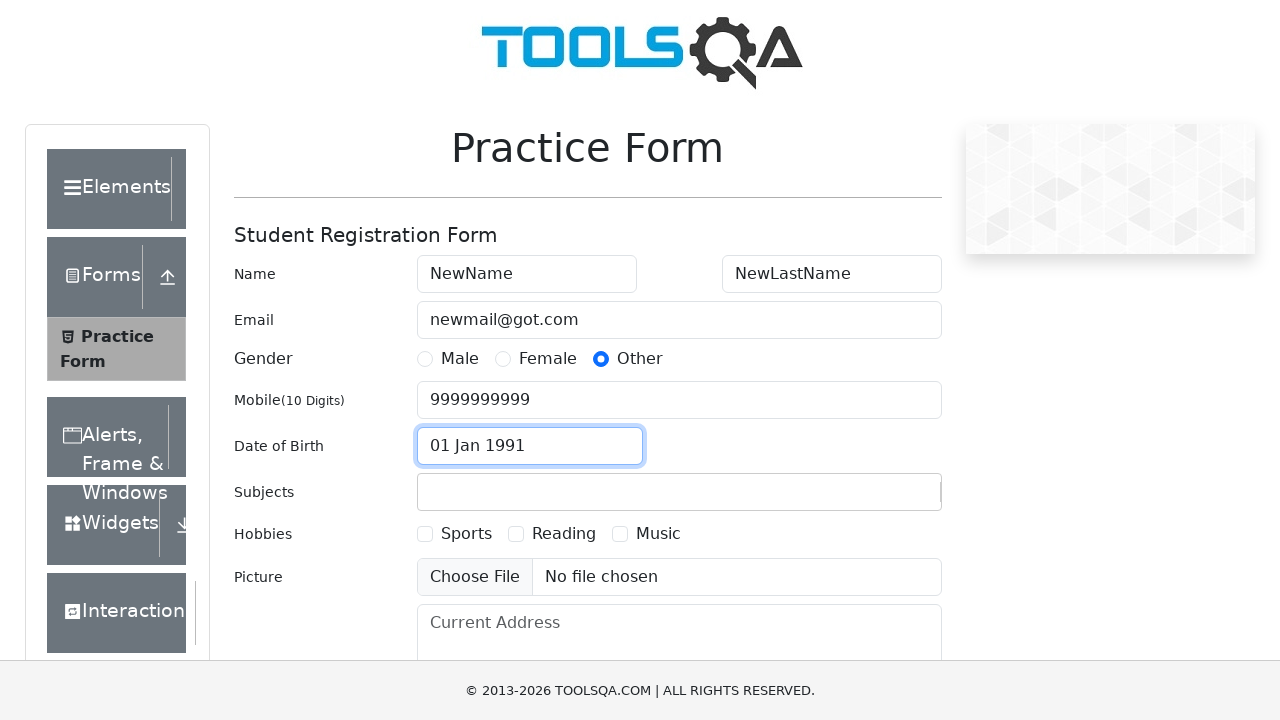

Filled subjects input with 'Maths' on #subjectsInput
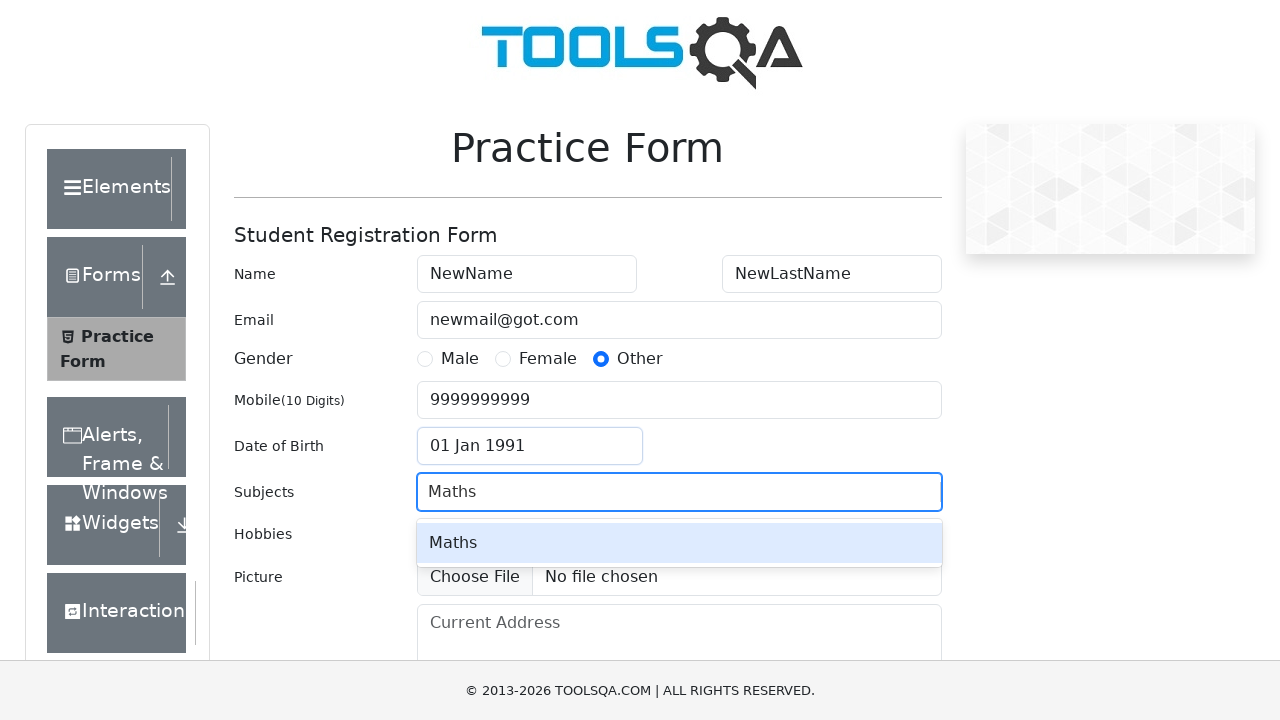

Pressed Enter to confirm subject 'Maths'
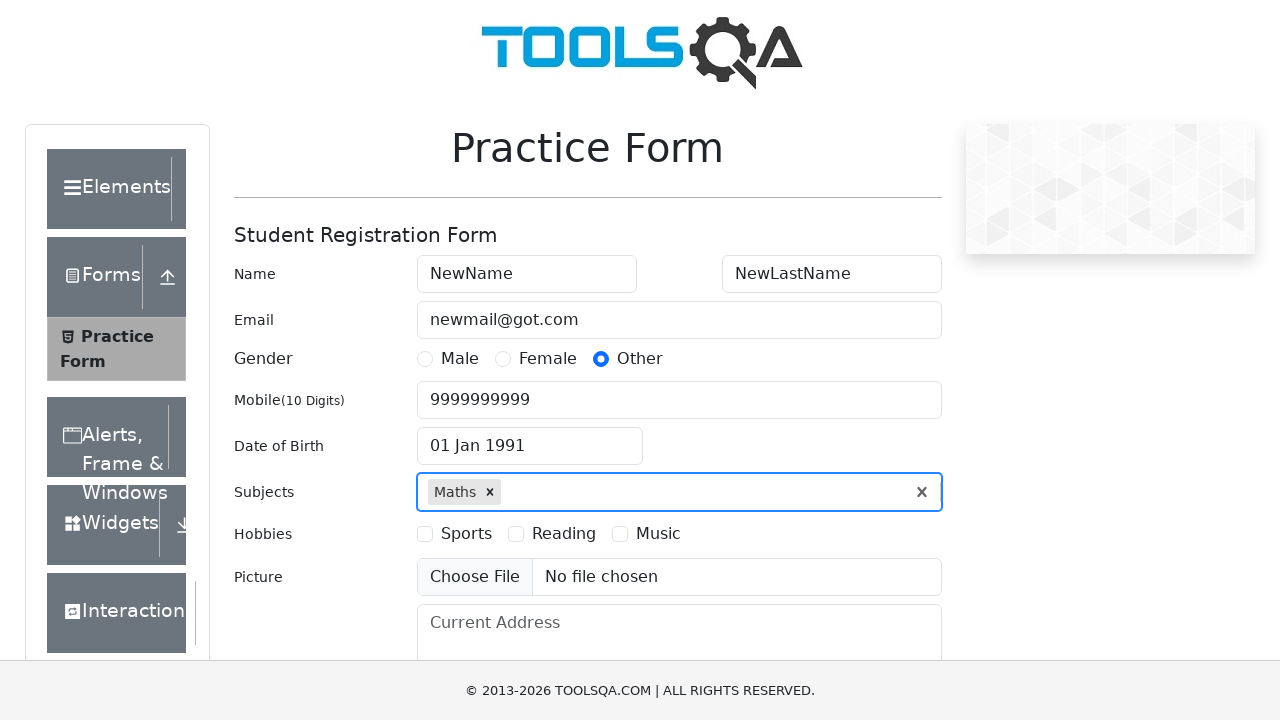

Filled subjects input with 'History' on #subjectsInput
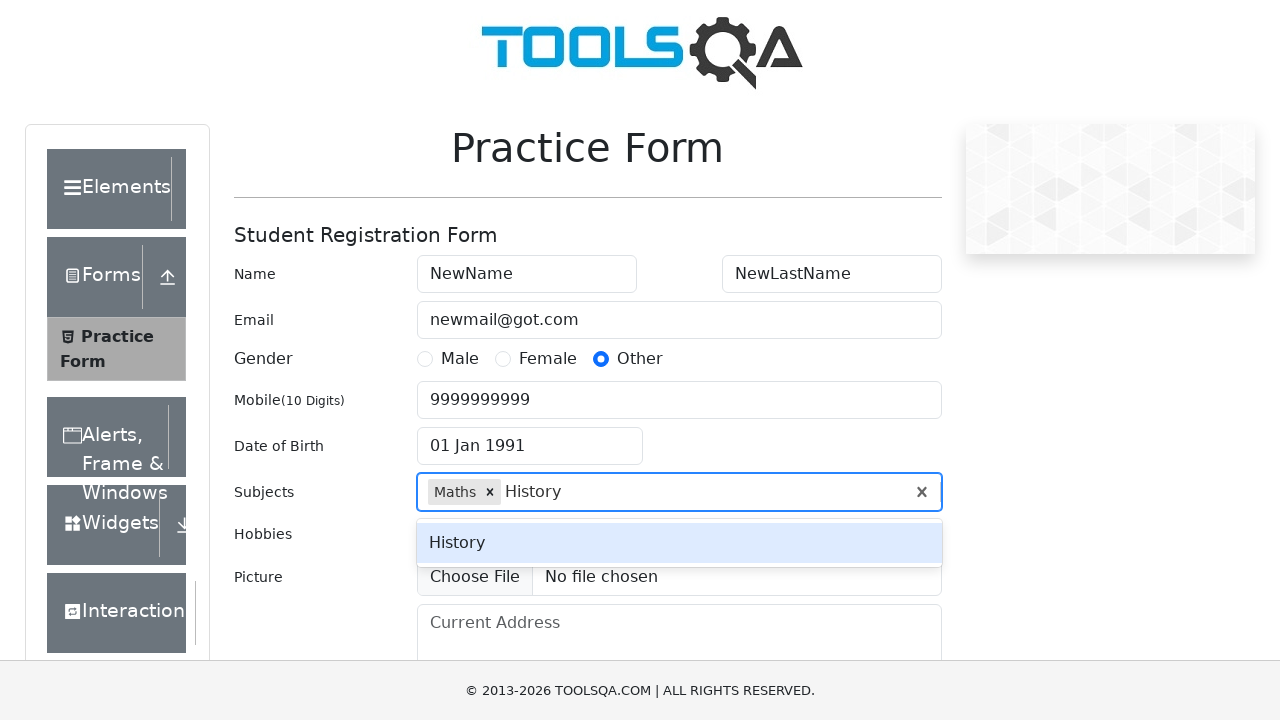

Pressed Enter to confirm subject 'History'
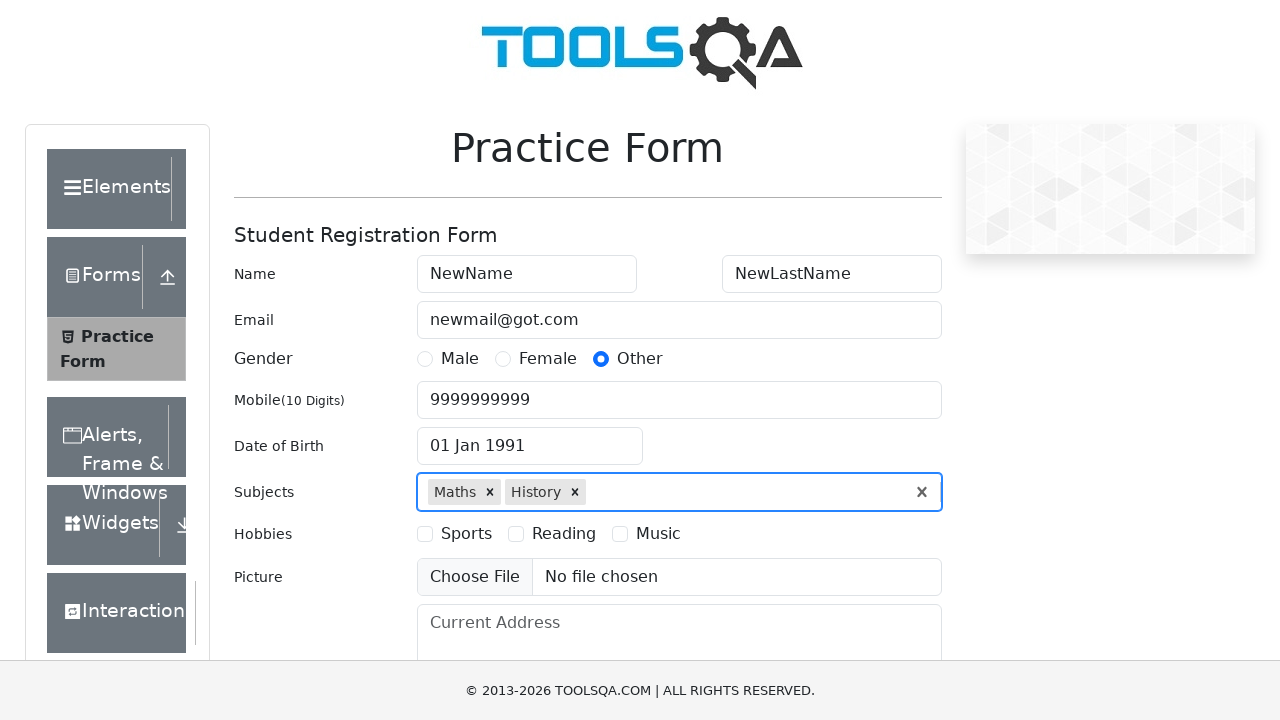

Selected hobby 'Sports' at (466, 534) on #hobbiesWrapper >> text=Sports
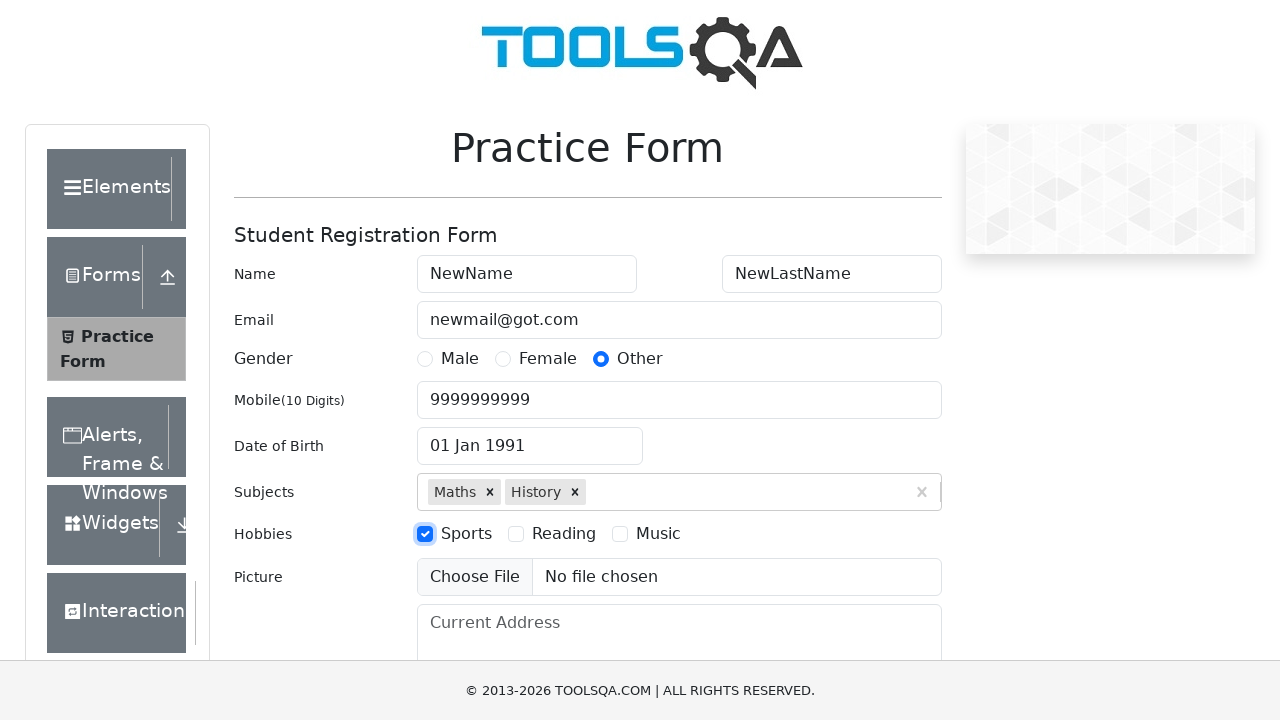

Filled current address field with 'New Address' on #currentAddress
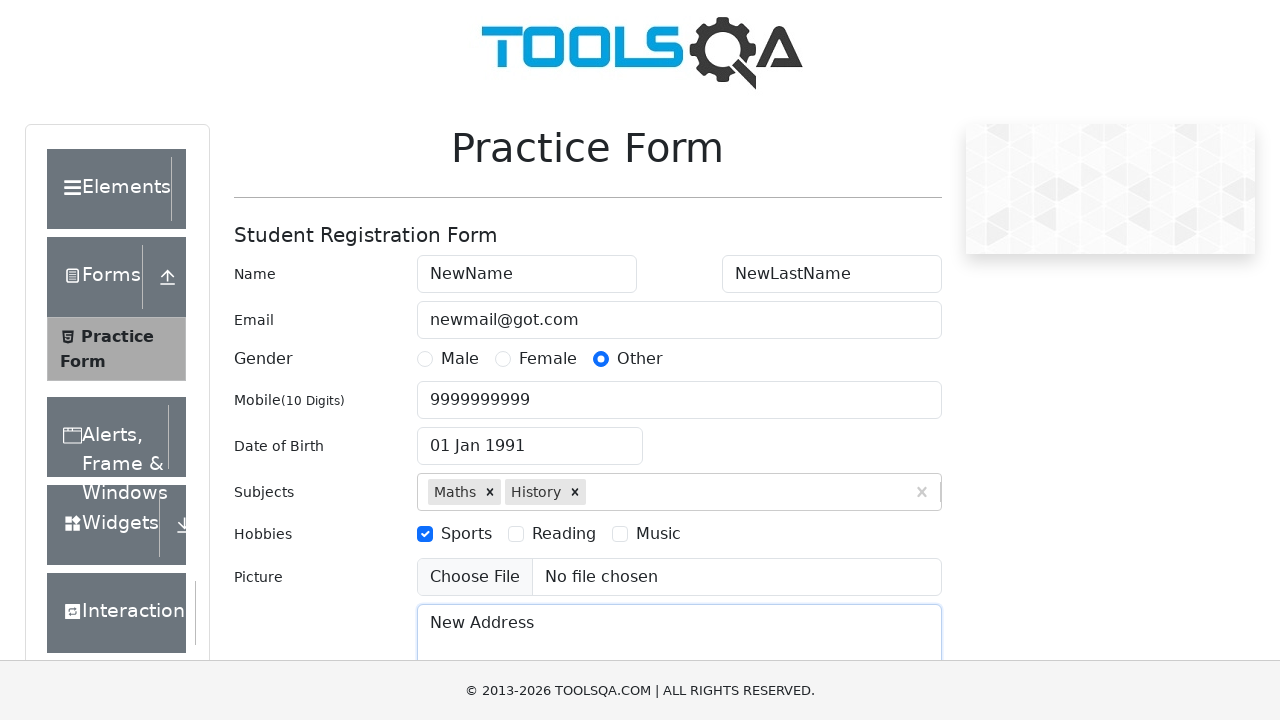

Filled state input with 'Haryana' on #react-select-3-input
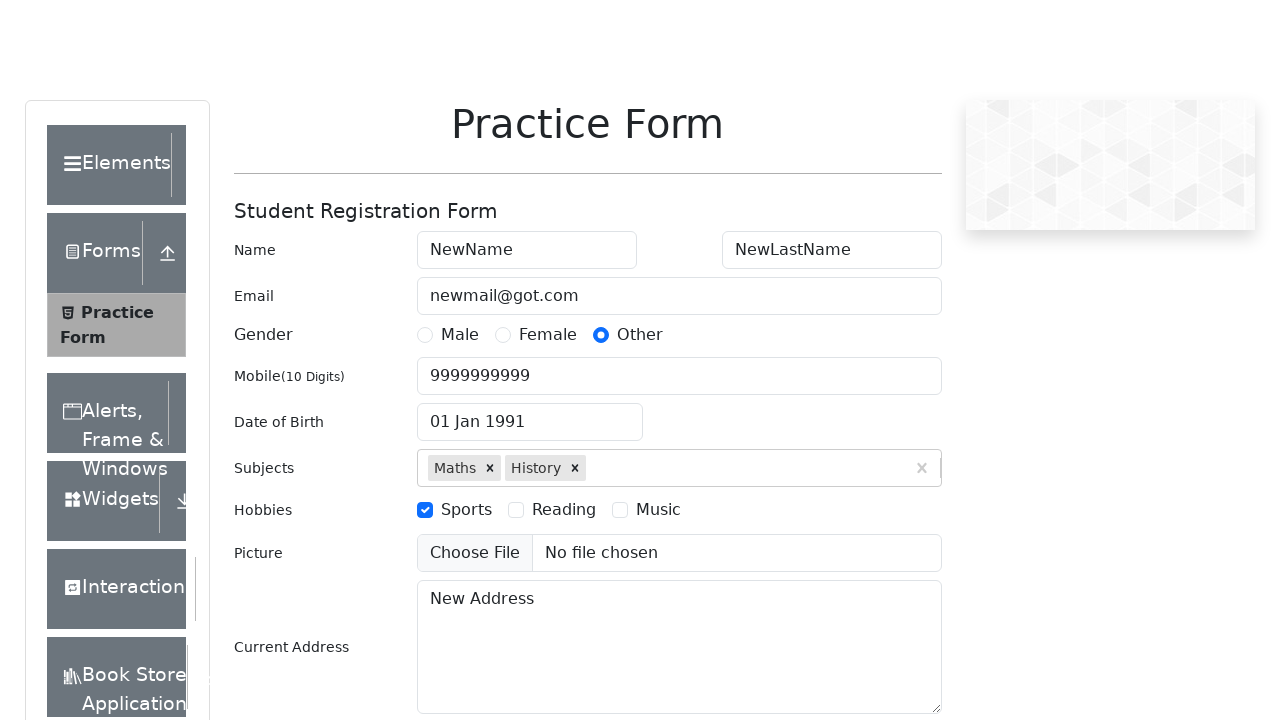

Pressed Enter to confirm state selection
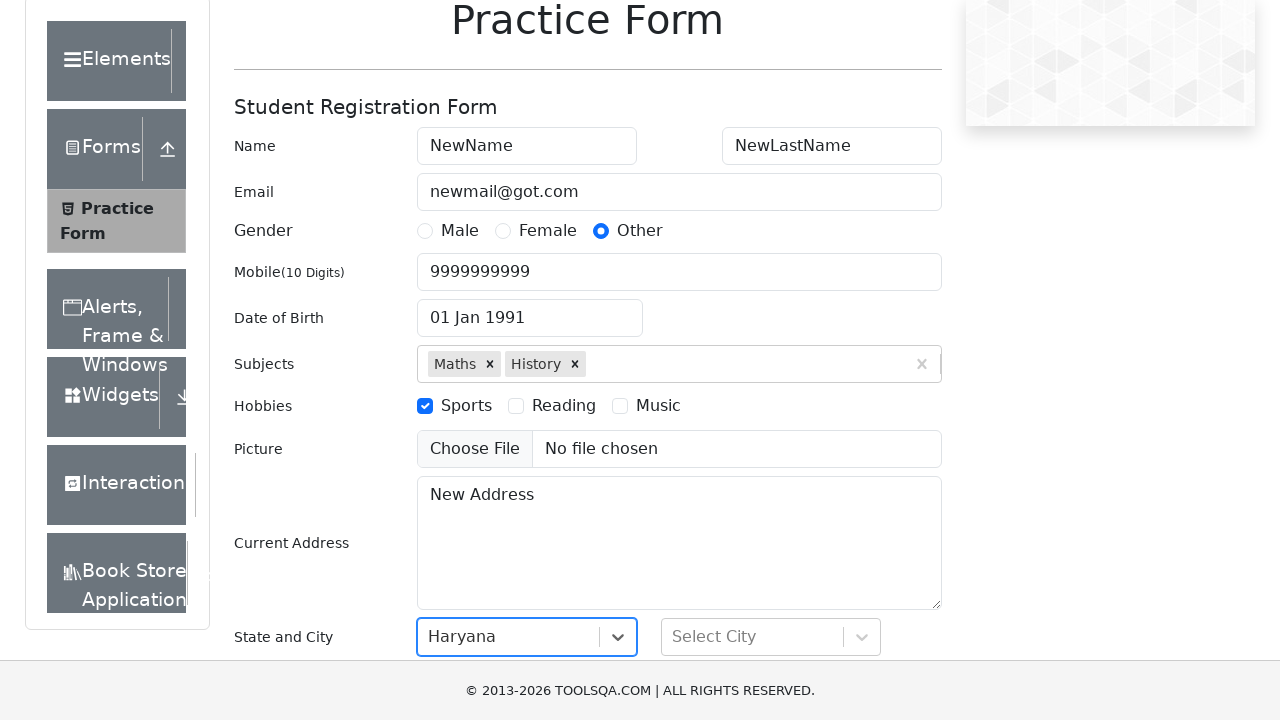

Filled city input with 'Karnal' on #react-select-4-input
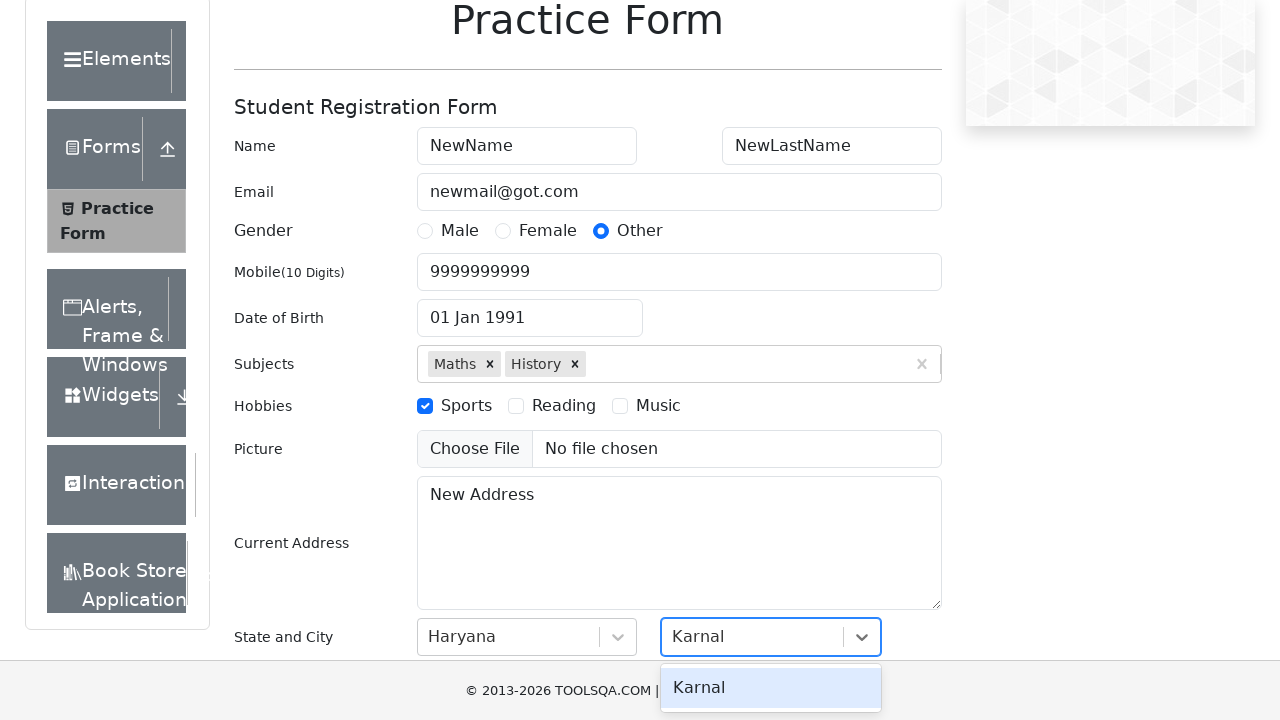

Pressed Enter to confirm city selection
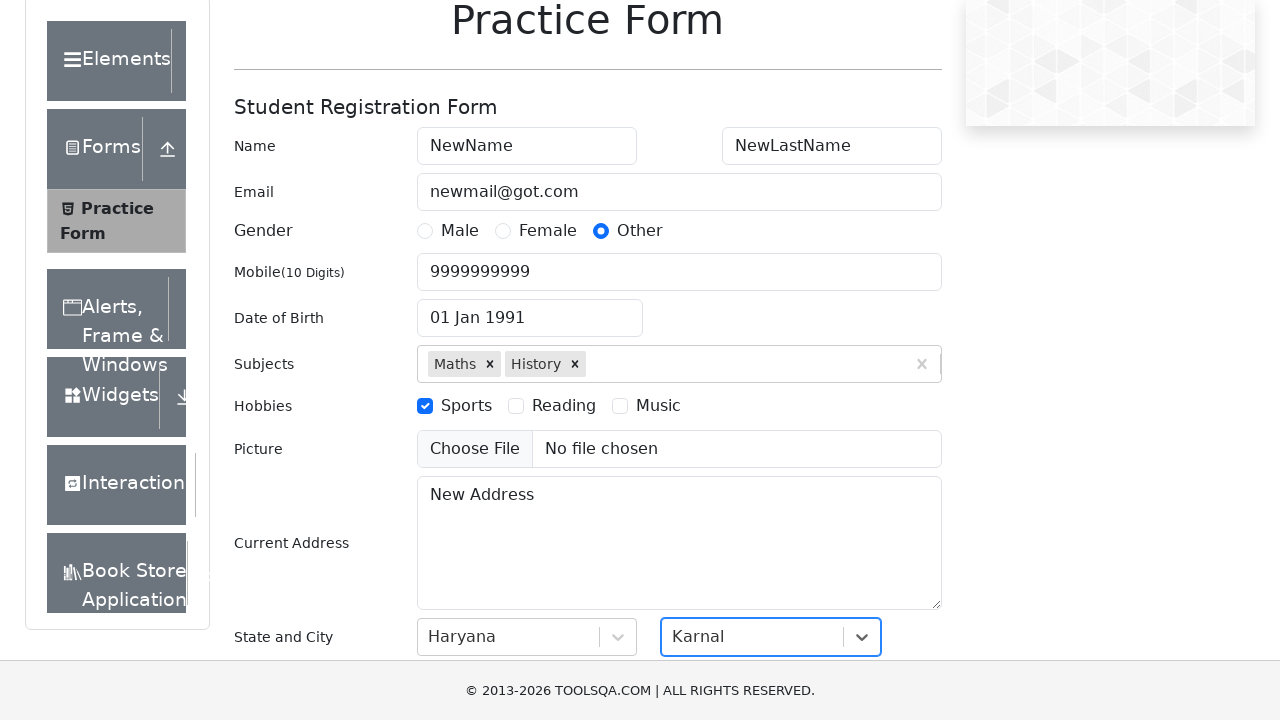

Clicked submit button to submit the form at (885, 499) on #submit
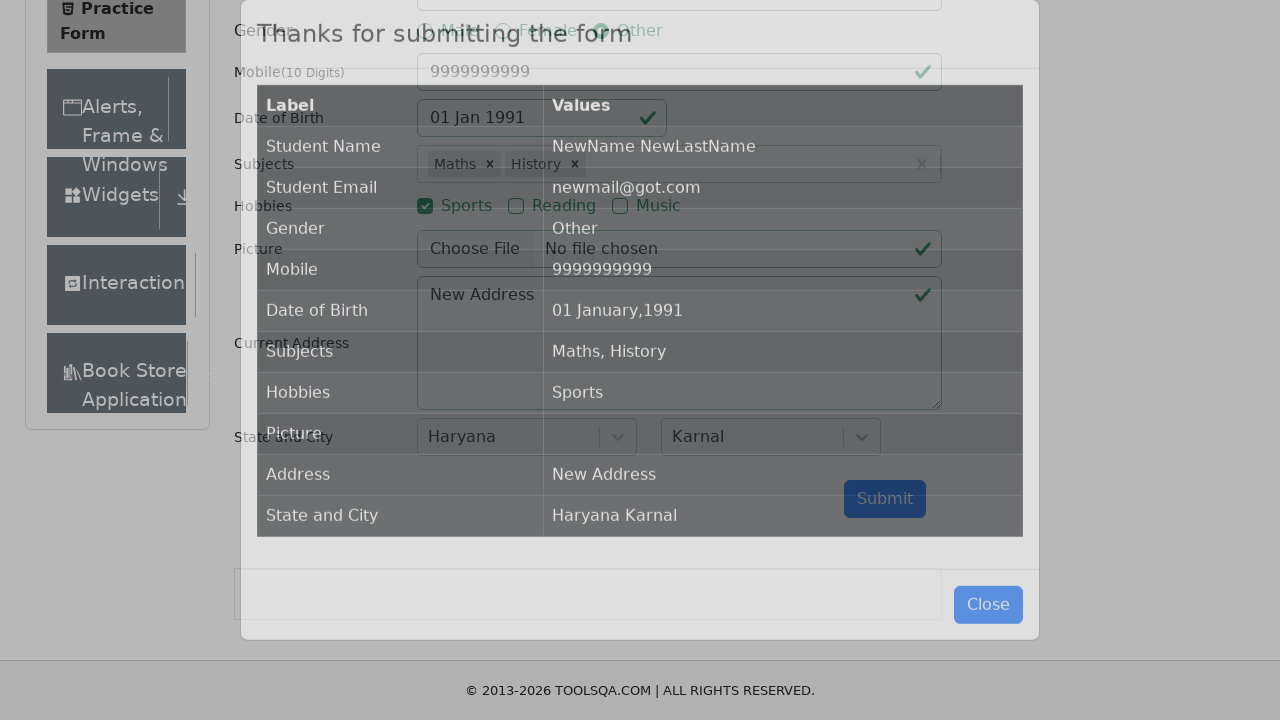

Confirmation modal appeared with submitted data
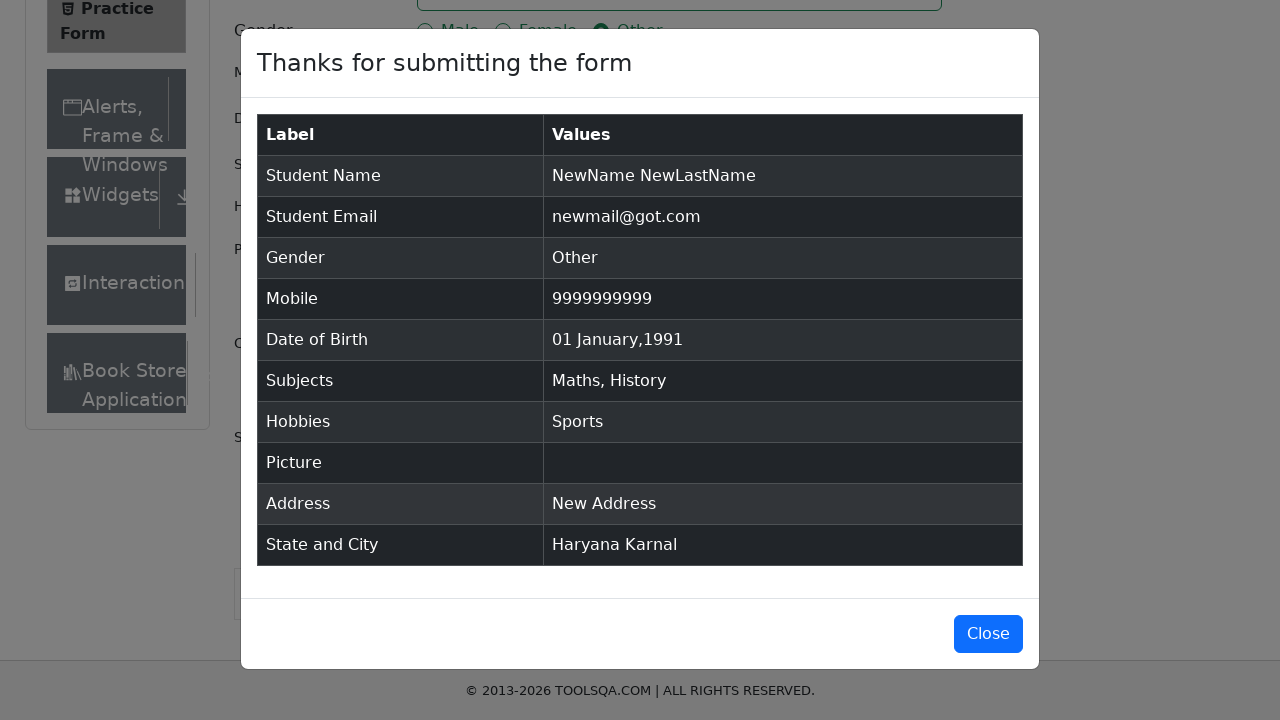

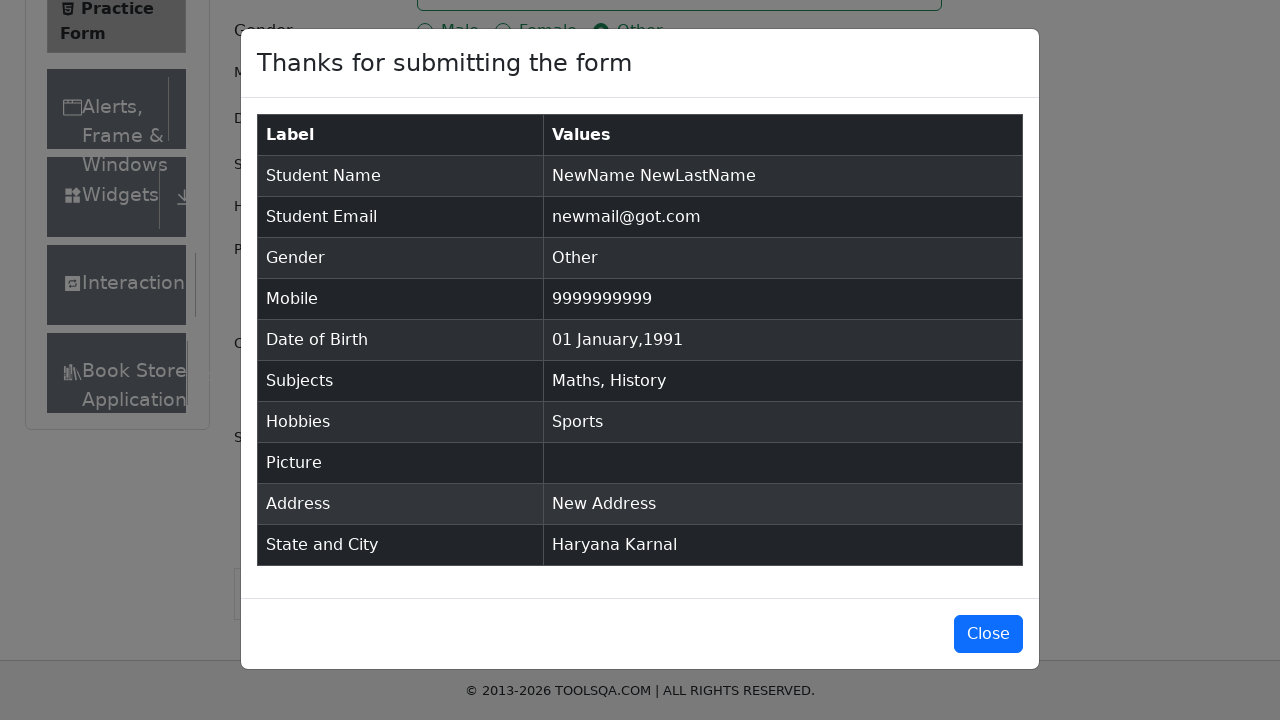